Tests form interactions on a practice automation page by filling text inputs, selecting radio buttons, and clicking checkboxes for hobbies

Starting URL: https://demoqa.com/automation-practice-form

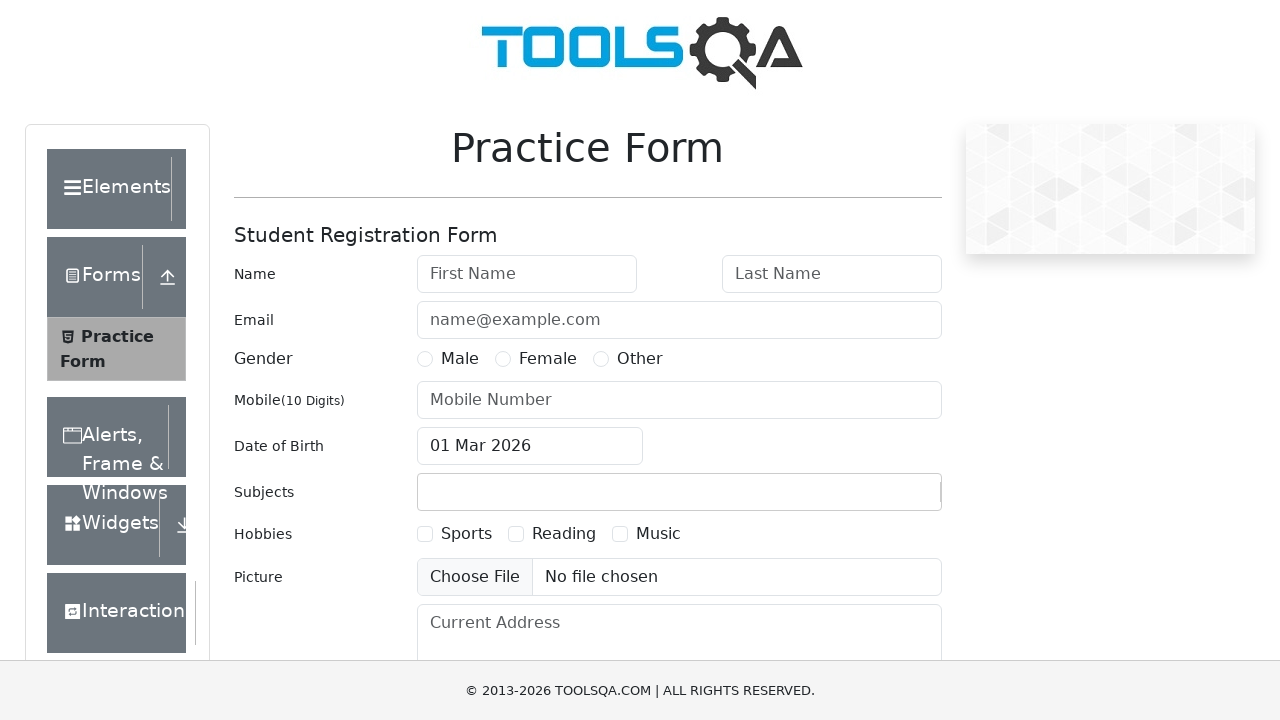

Filled first name input with 'John' on input#firstName
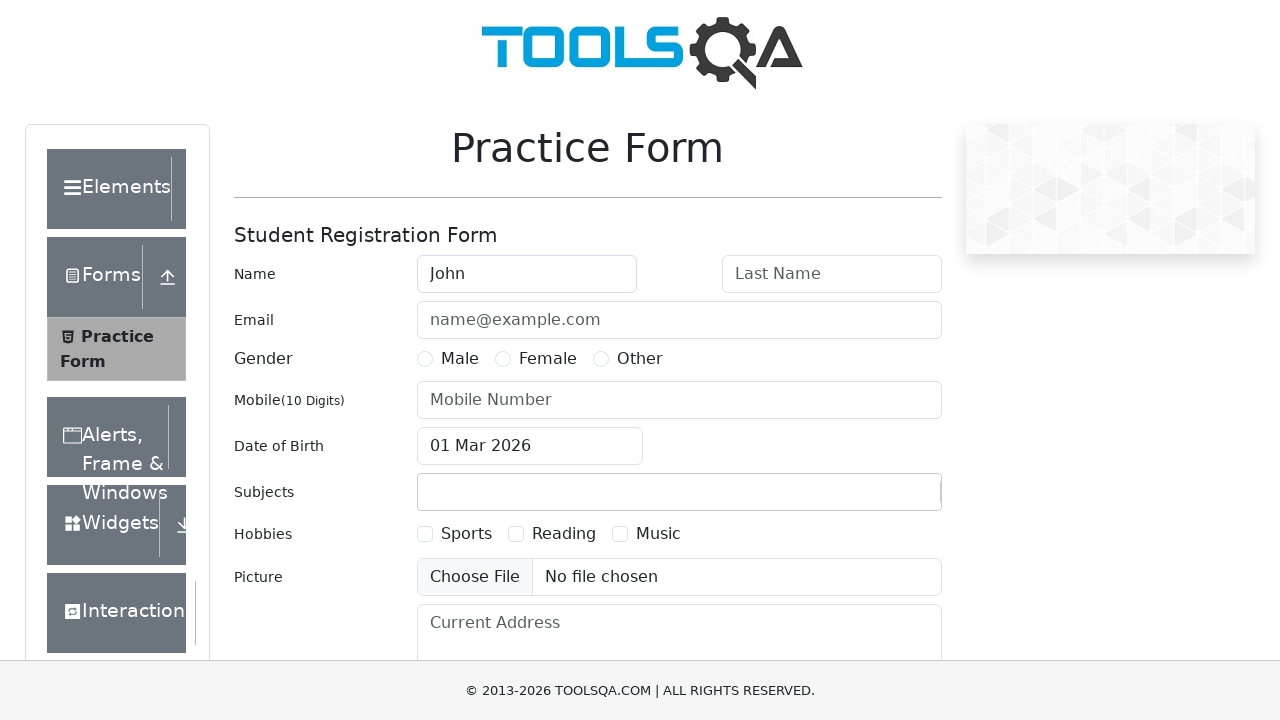

Filled last name input with 'Doe' on input#lastName
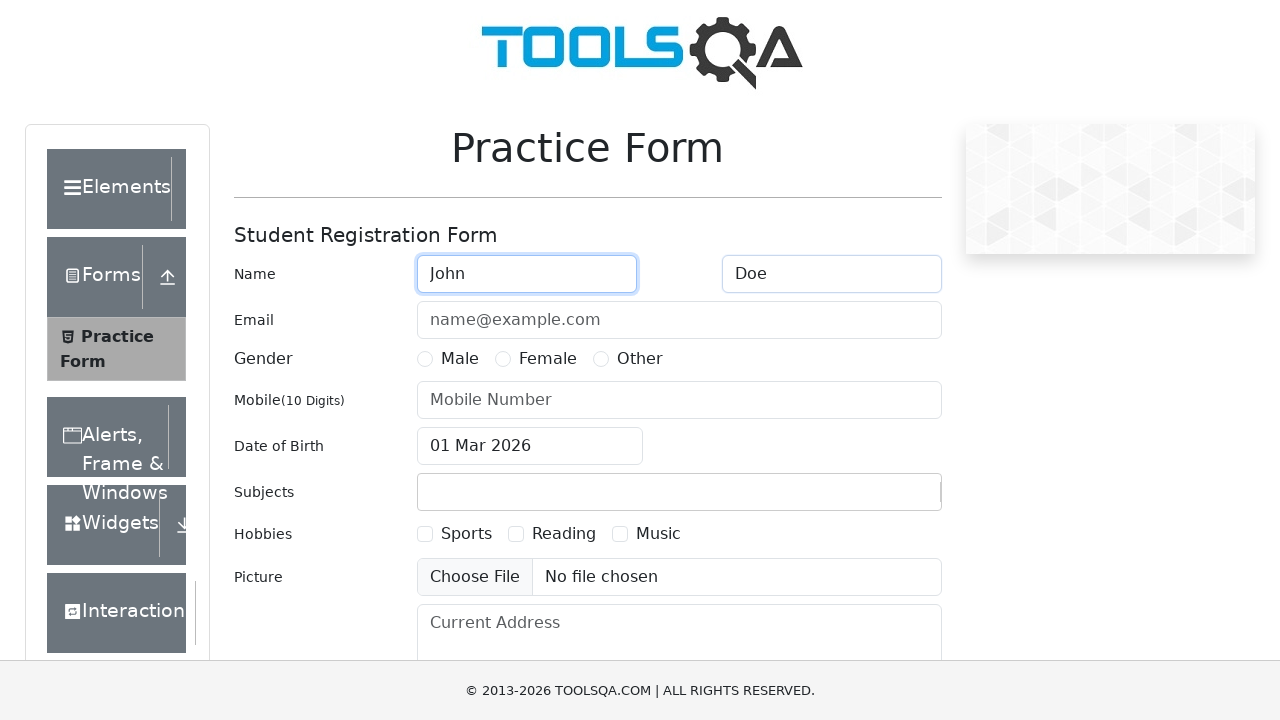

Selected Male radio button at (460, 359) on label:text('Male')
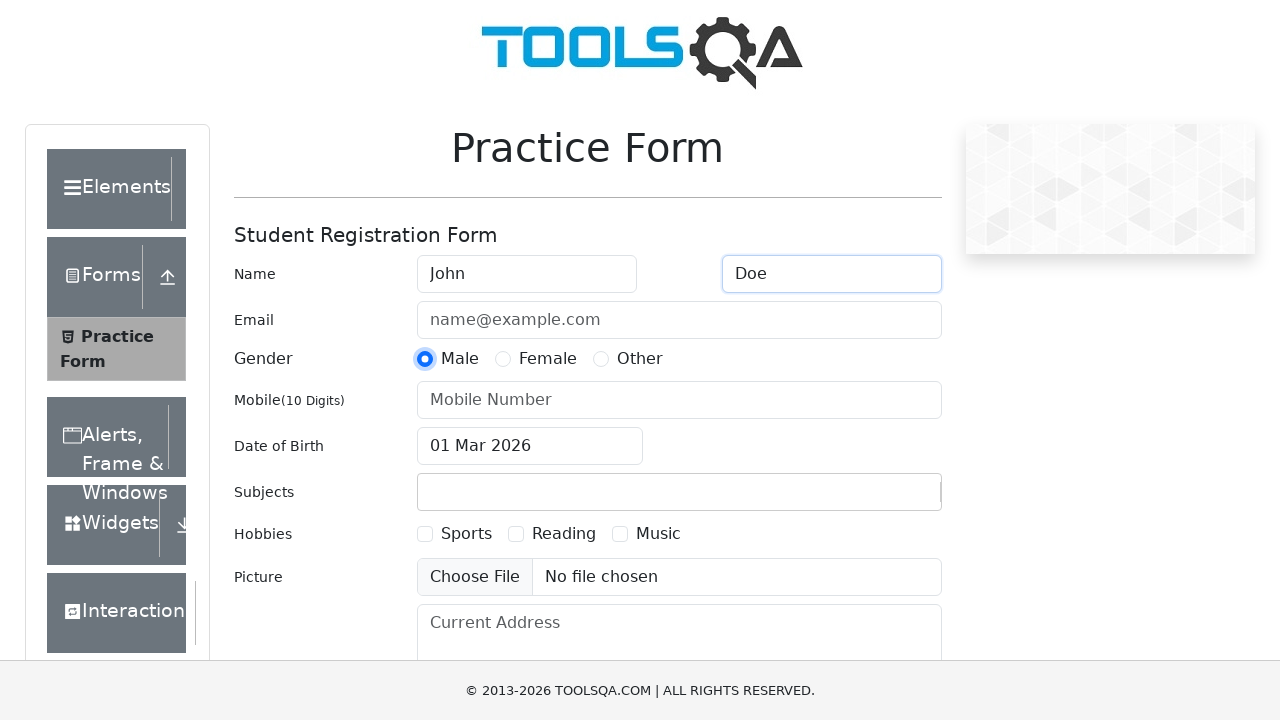

Selected Female radio button at (548, 359) on label:text('Female')
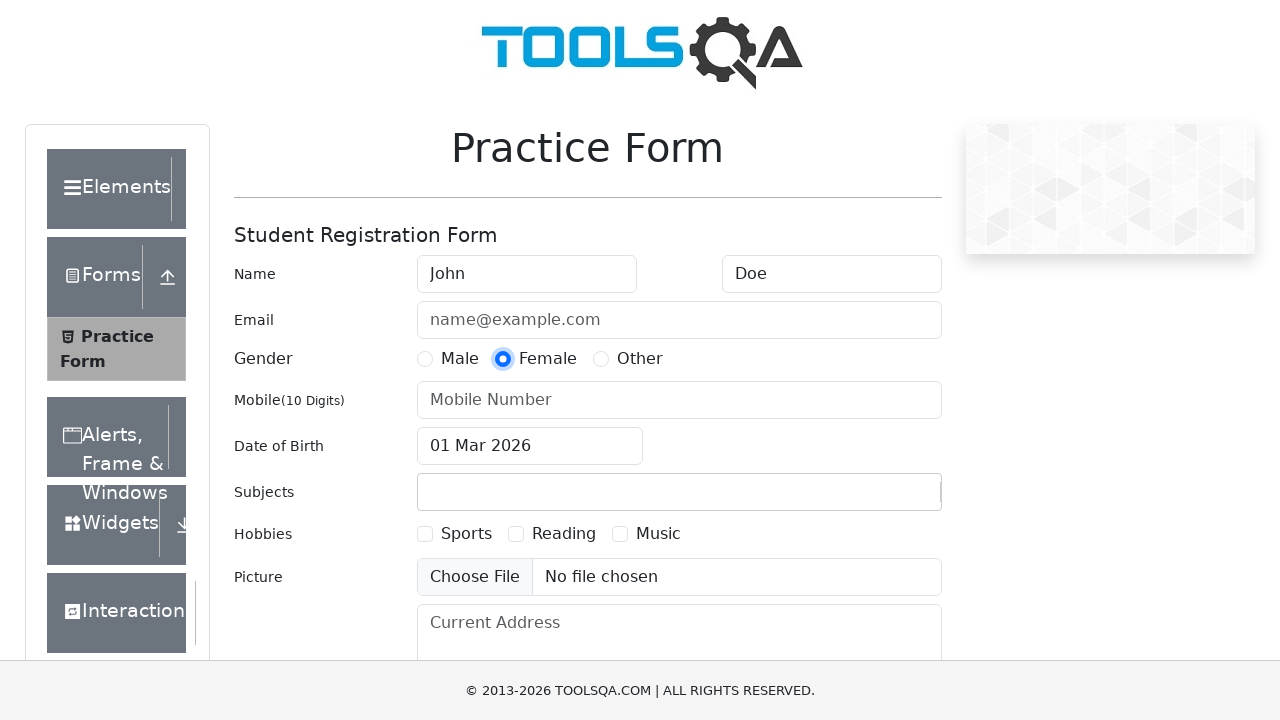

Checked Sports hobby checkbox at (466, 534) on label:text('Sports')
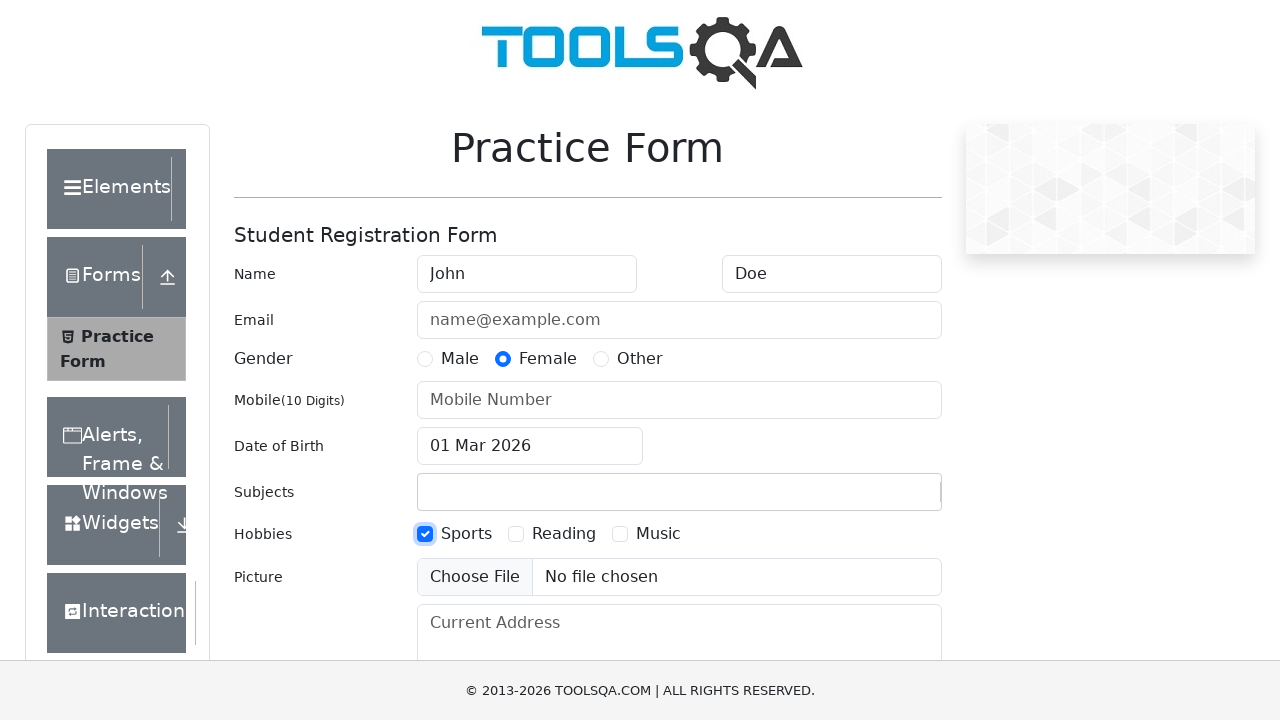

Checked Reading hobby checkbox at (564, 534) on label:text('Reading')
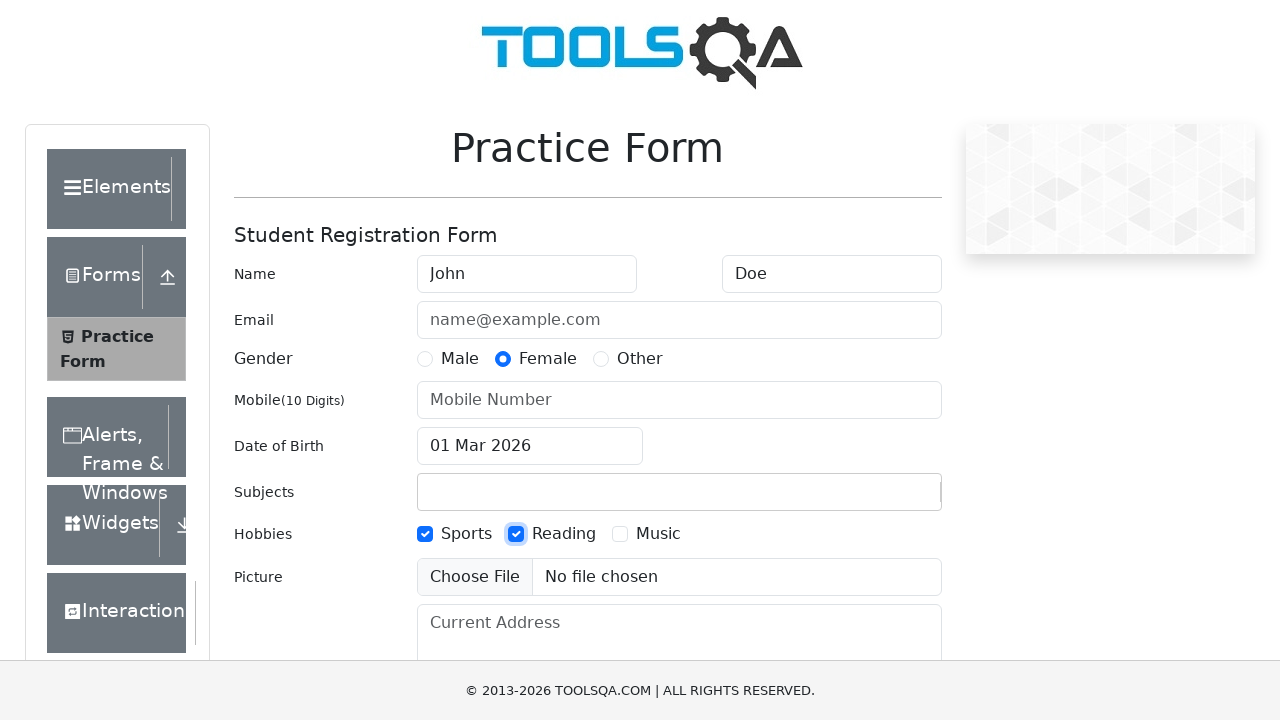

Clicked Sports hobby checkbox at (466, 534) on label:text('Sports')
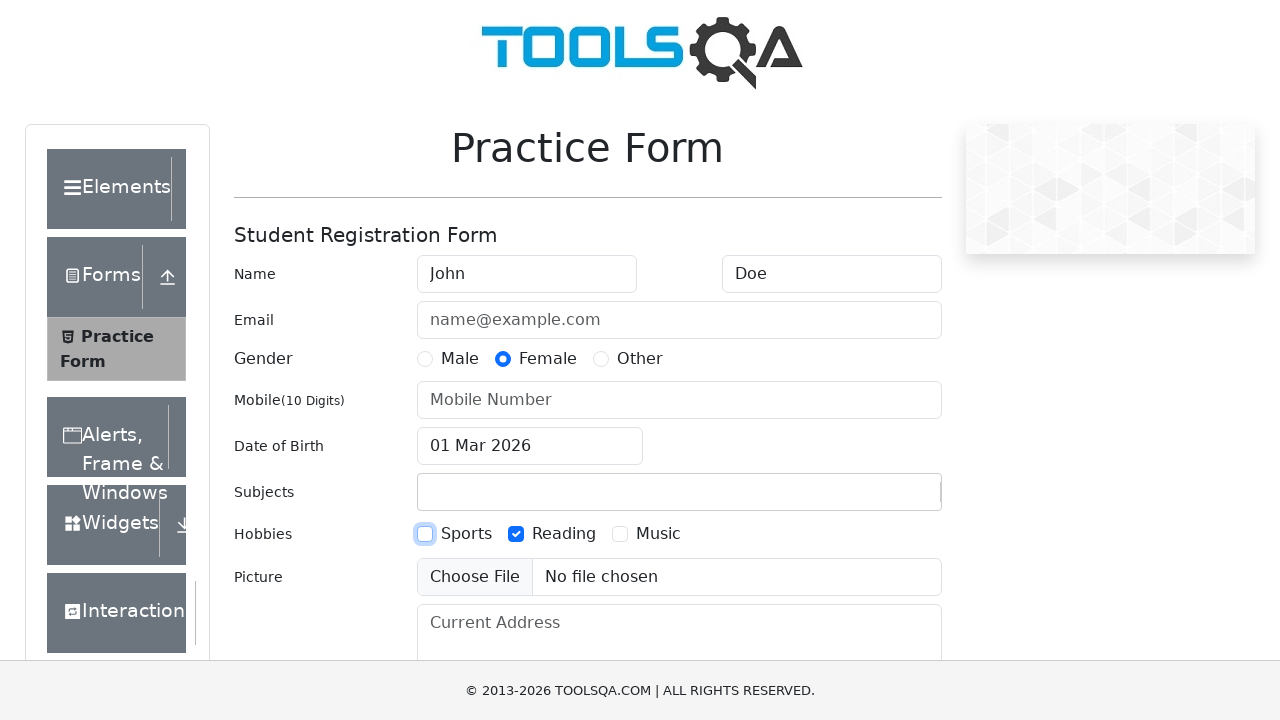

Clicked Reading hobby checkbox at (564, 534) on label:text('Reading')
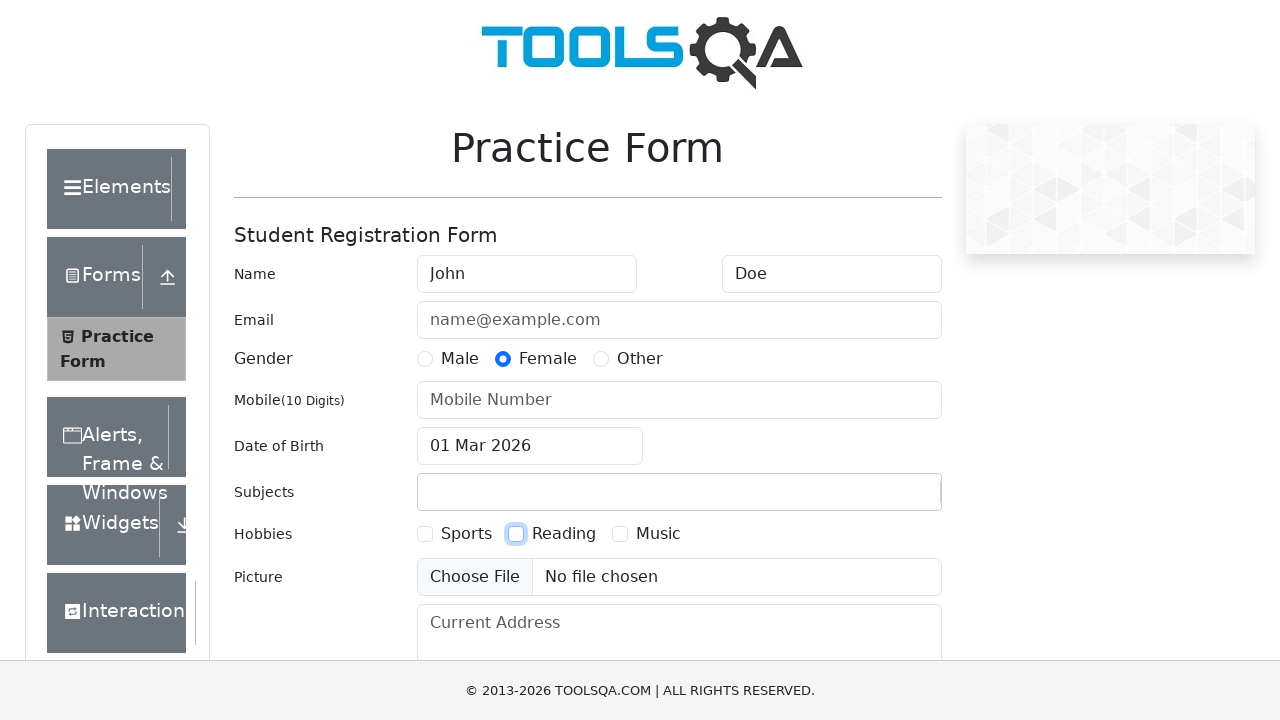

Clicked Music hobby checkbox at (658, 534) on label:text('Music')
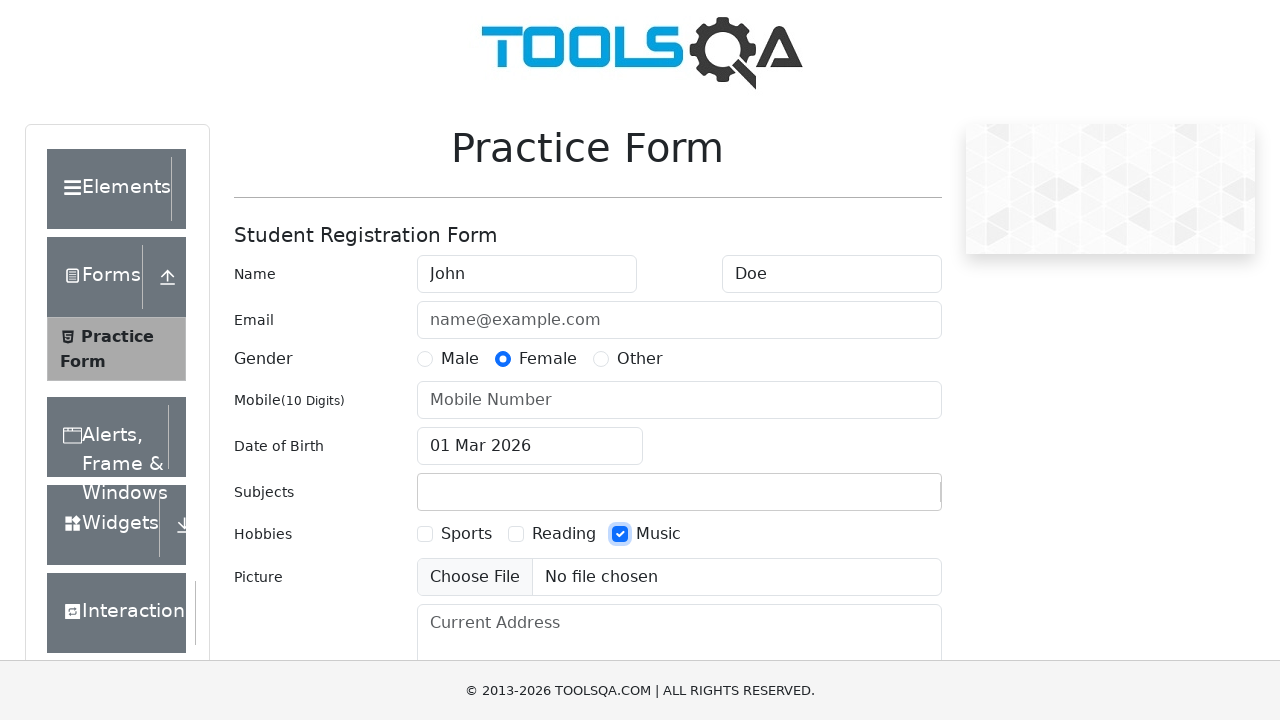

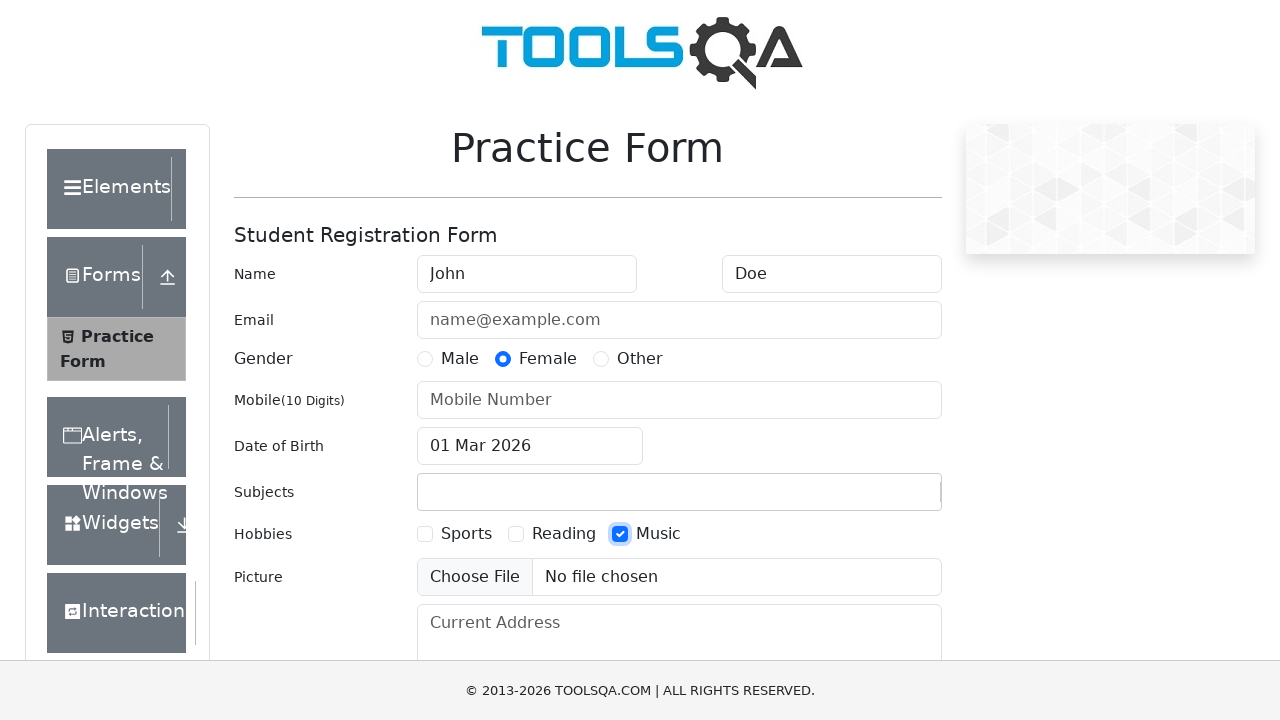